Tests a wait scenario by clicking a verify button and checking for a success message

Starting URL: http://suninjuly.github.io/wait1.html

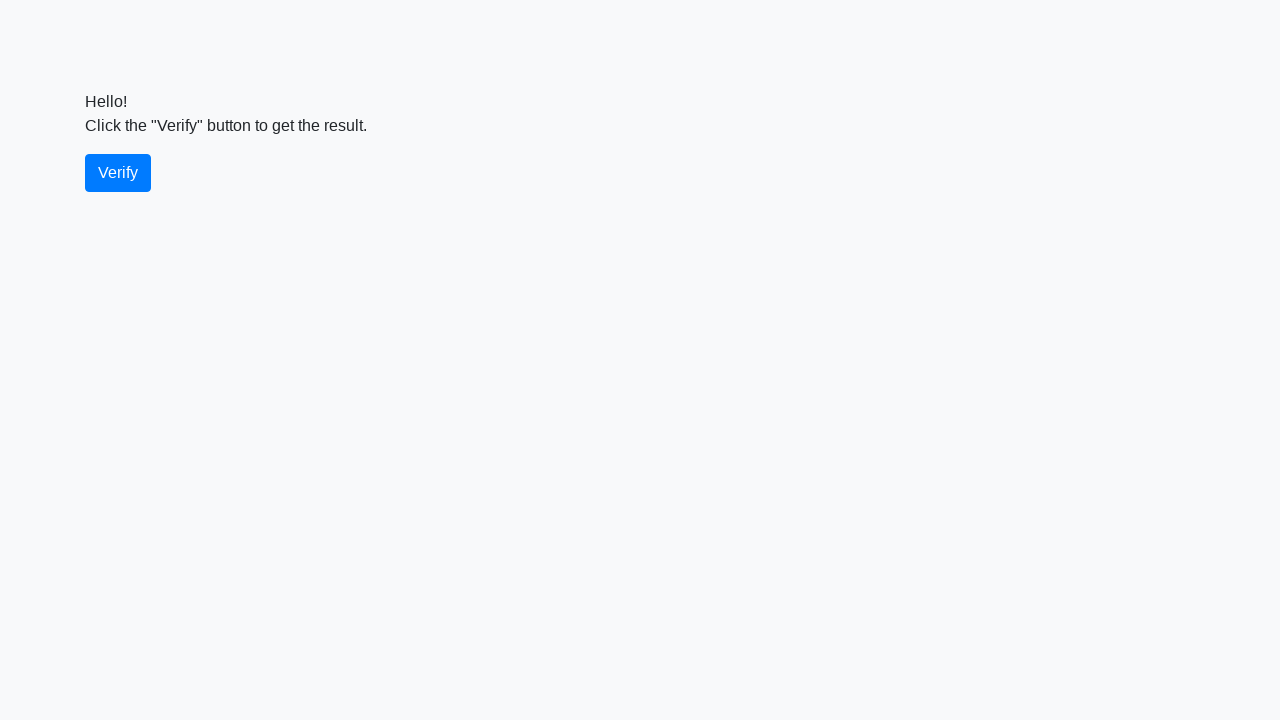

Navigated to wait test page
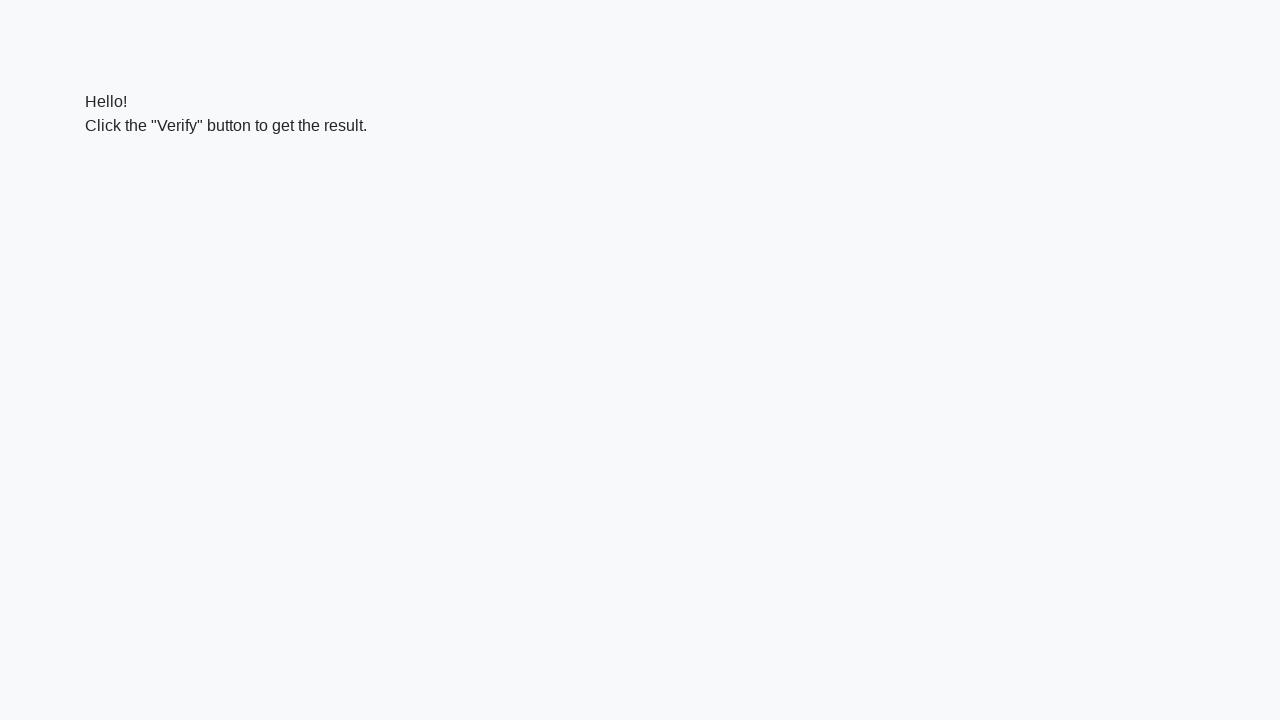

Clicked the verify button at (118, 173) on #verify
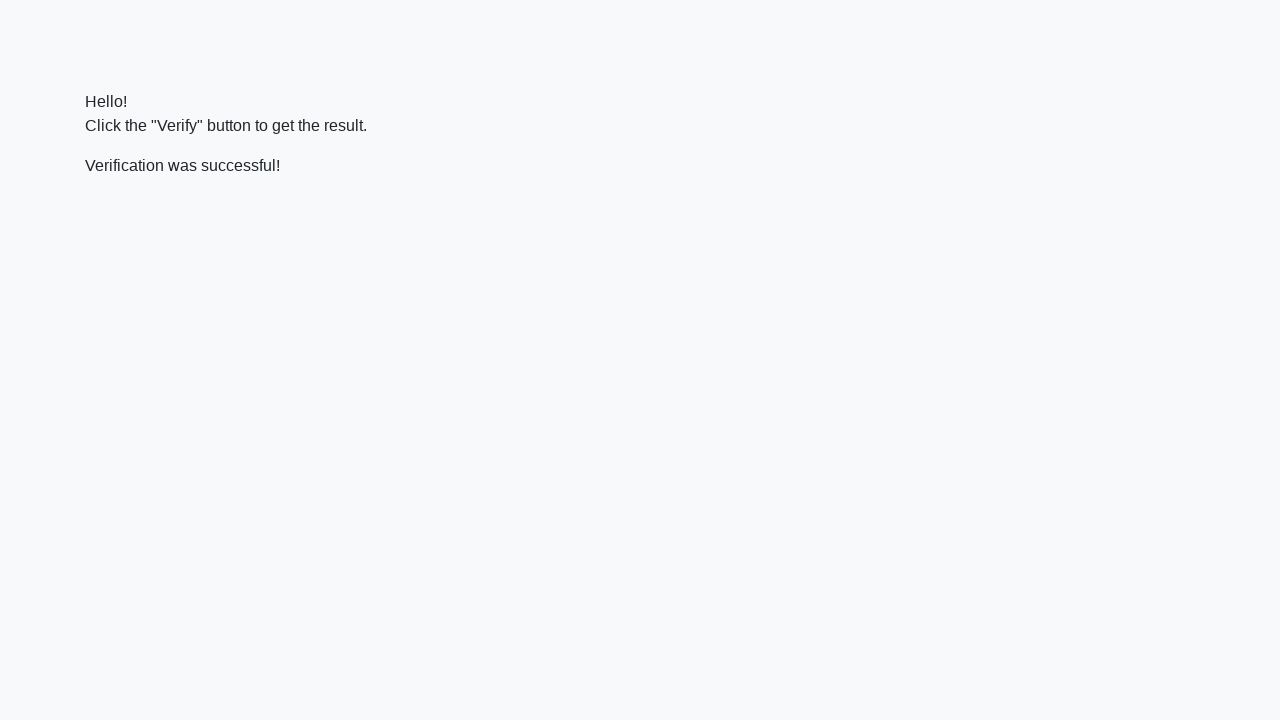

Success message appeared
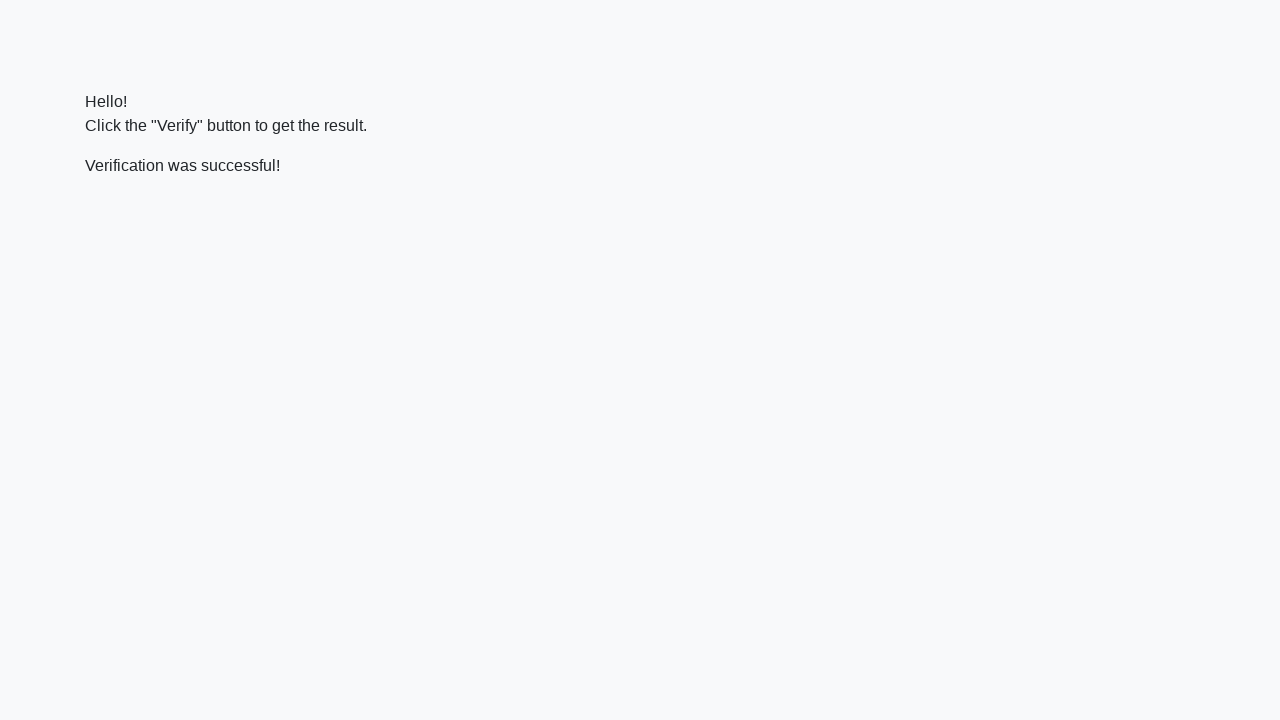

Verified success message contains 'successful'
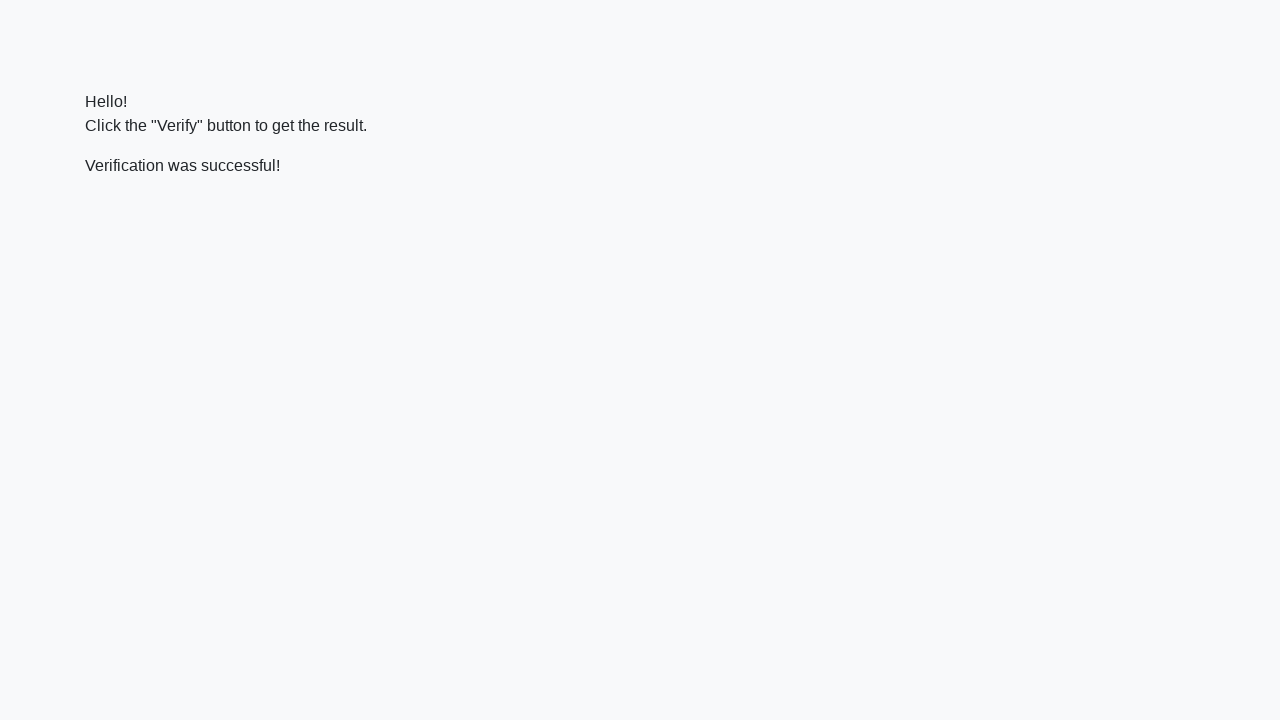

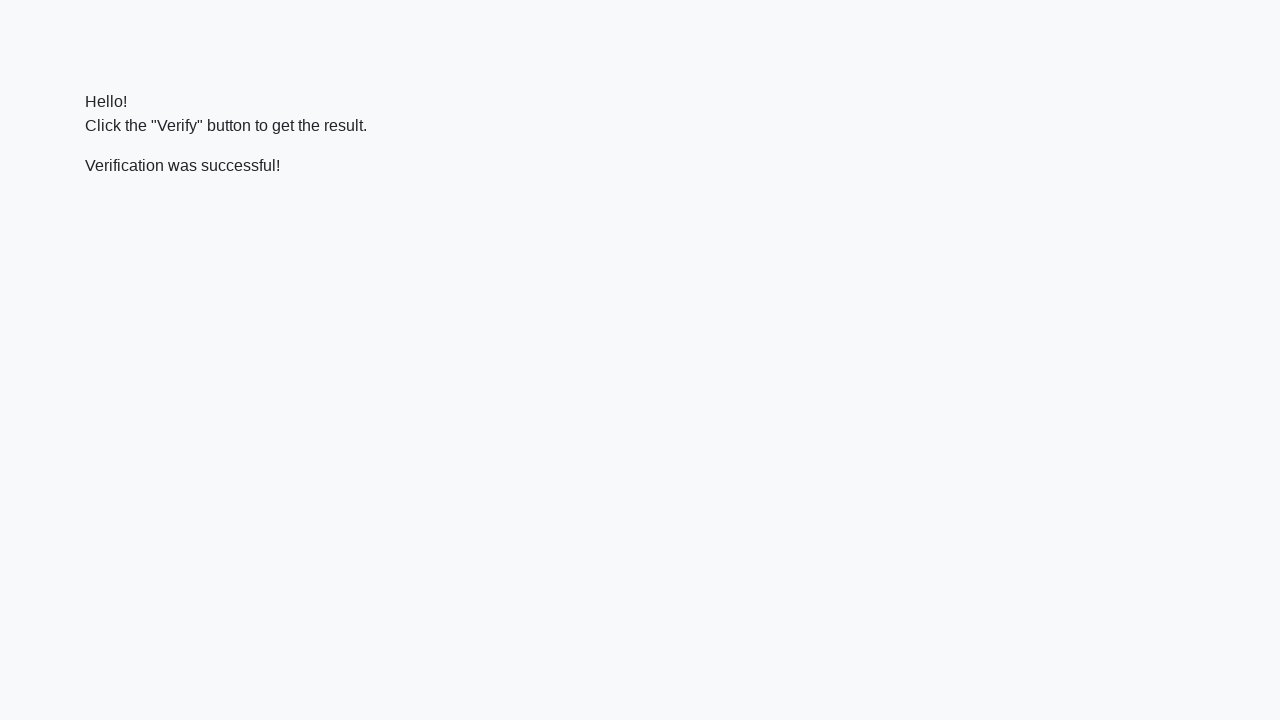